Tests alert handling functionality by triggering alerts, verifying alert text content, and accepting/dismissing different types of alerts

Starting URL: https://rahulshettyacademy.com/AutomationPractice/

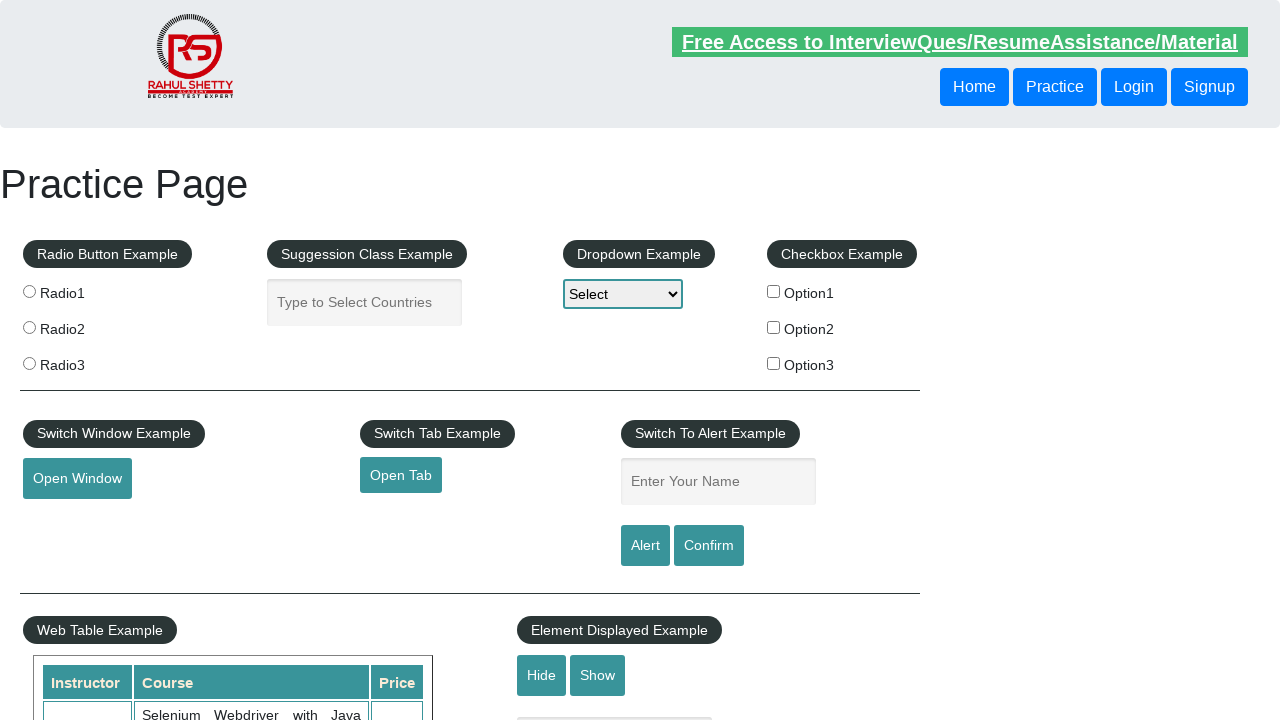

Filled name field with 'Jungkook' on #name
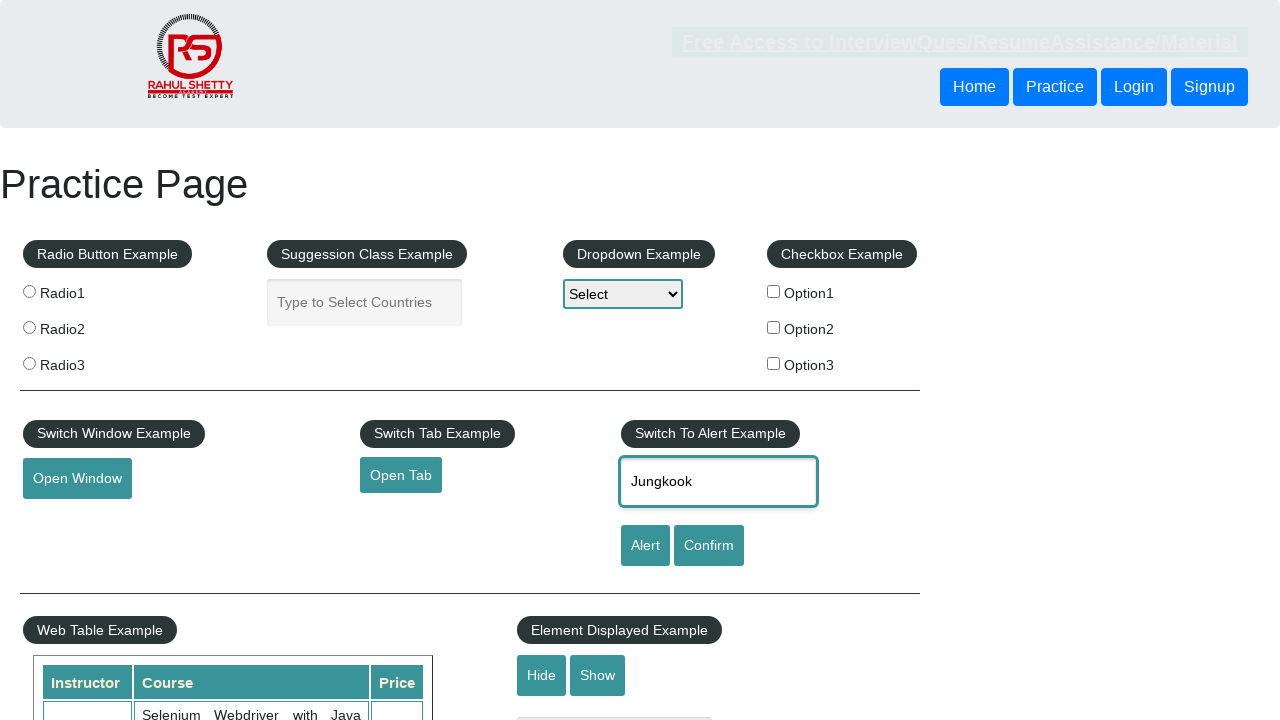

Clicked alert button to trigger alert at (645, 546) on #alertbtn
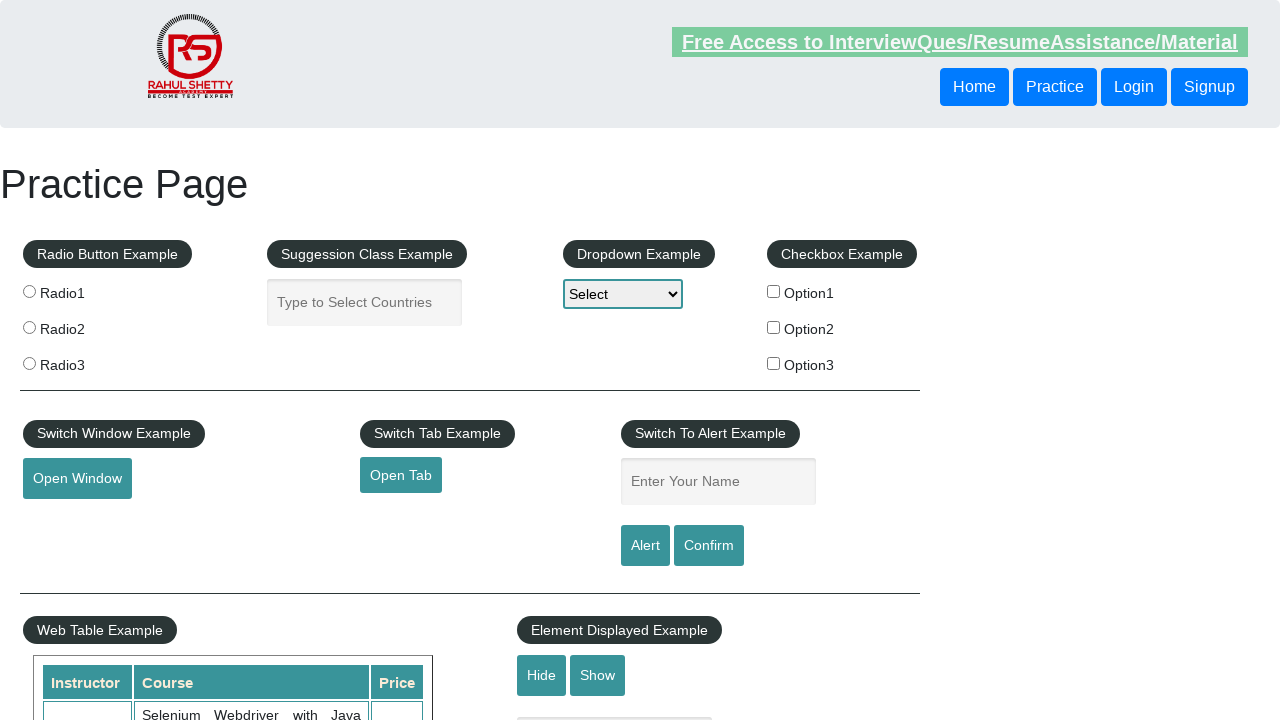

Alert dialog accepted
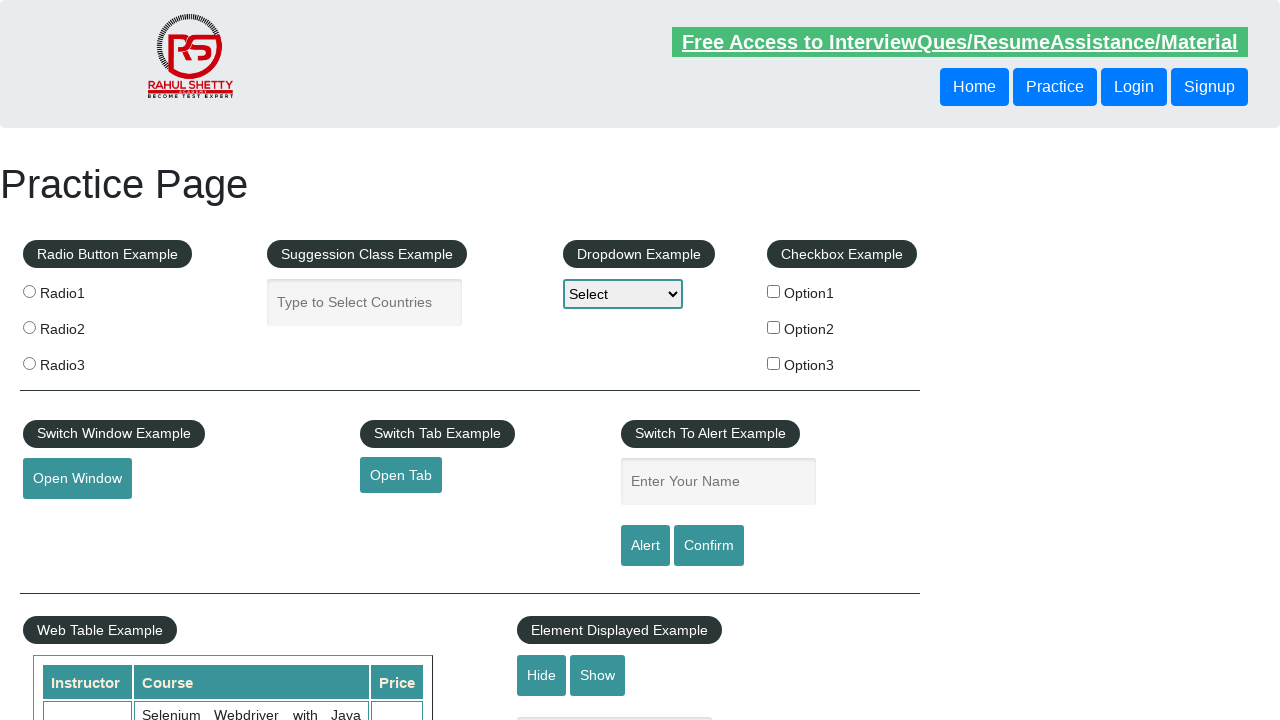

Clicked confirm button to trigger confirm dialog at (709, 546) on #confirmbtn
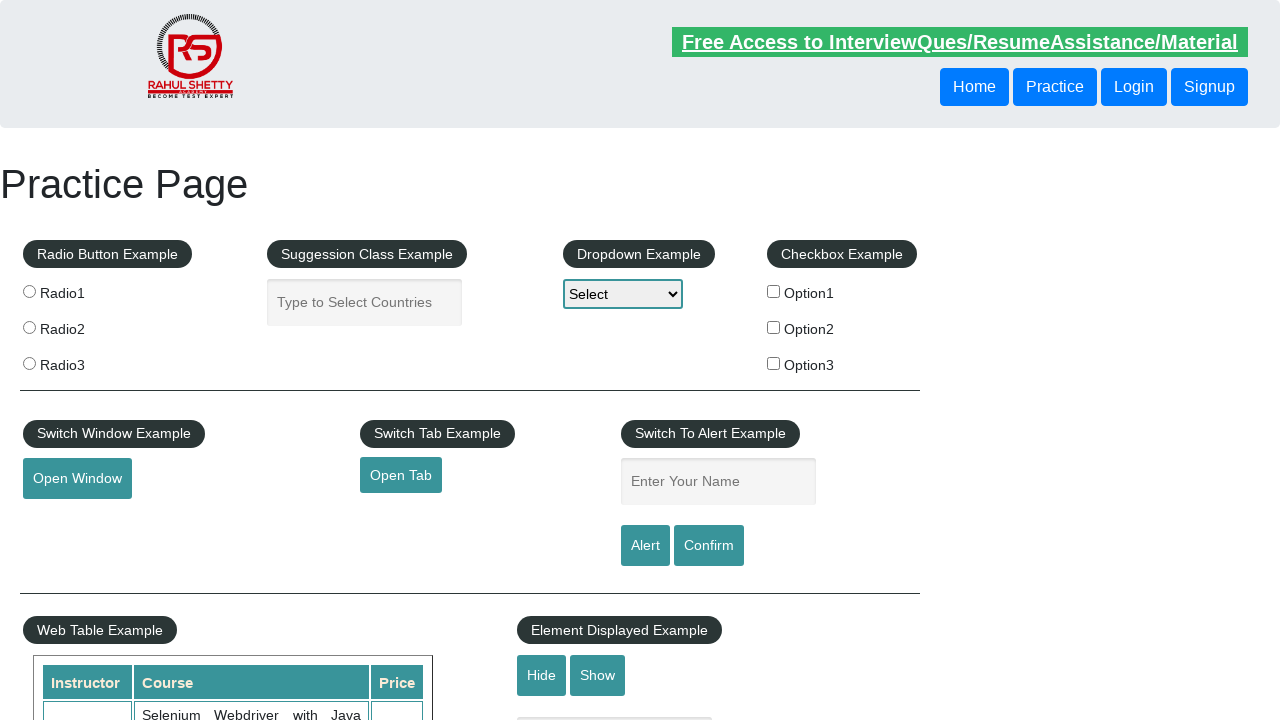

Confirm dialog dismissed
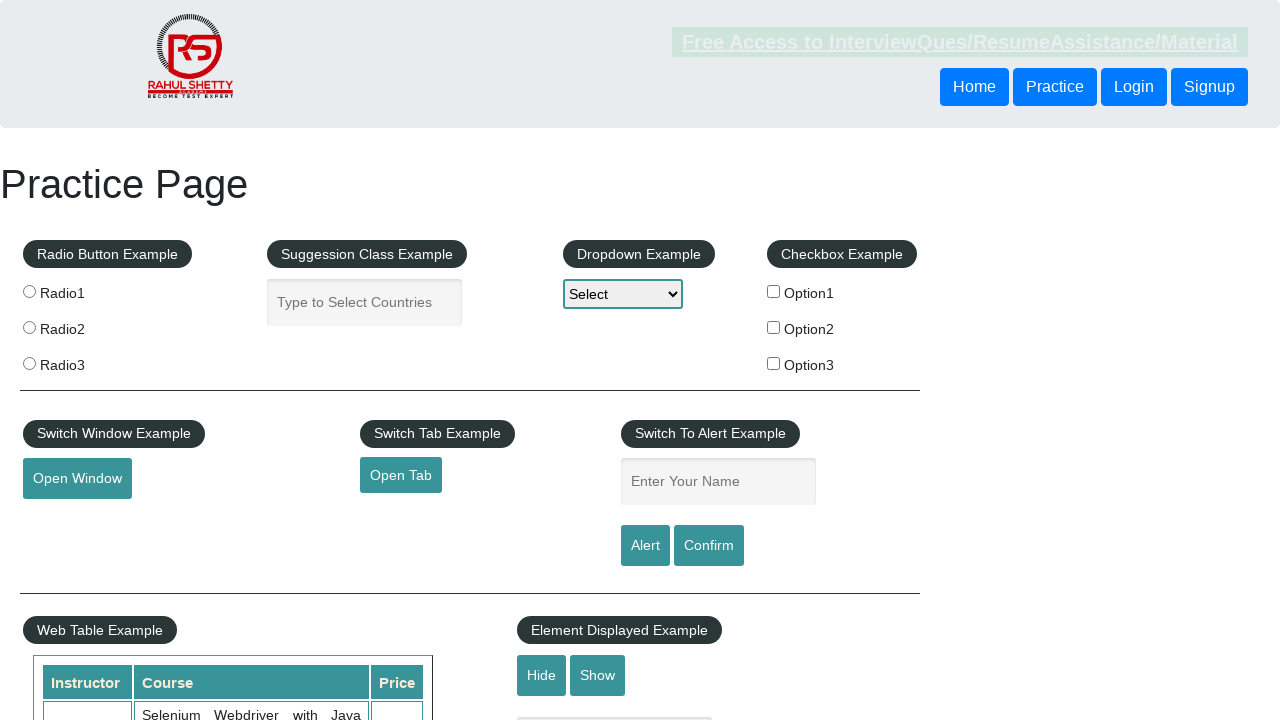

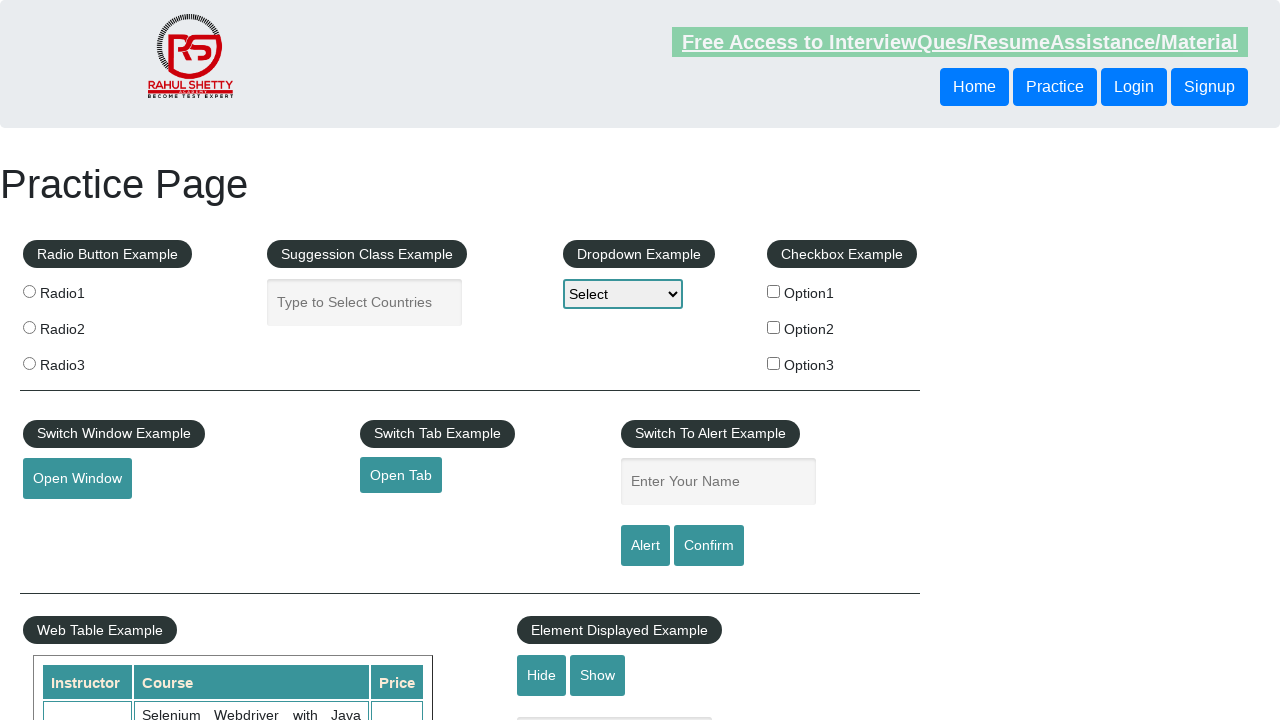